Tests the Python.org search functionality by entering "selenium" as a search query and submitting the form using the Enter key.

Starting URL: http://www.python.org

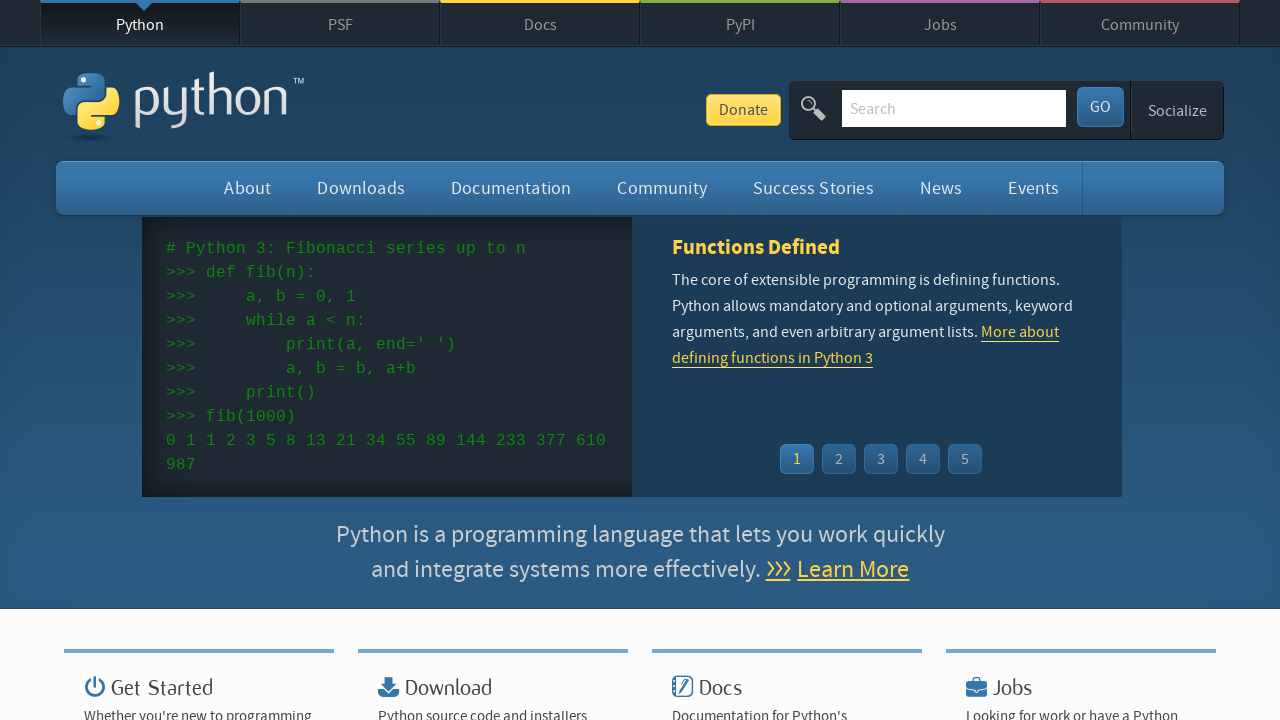

Verified page title contains 'Python'
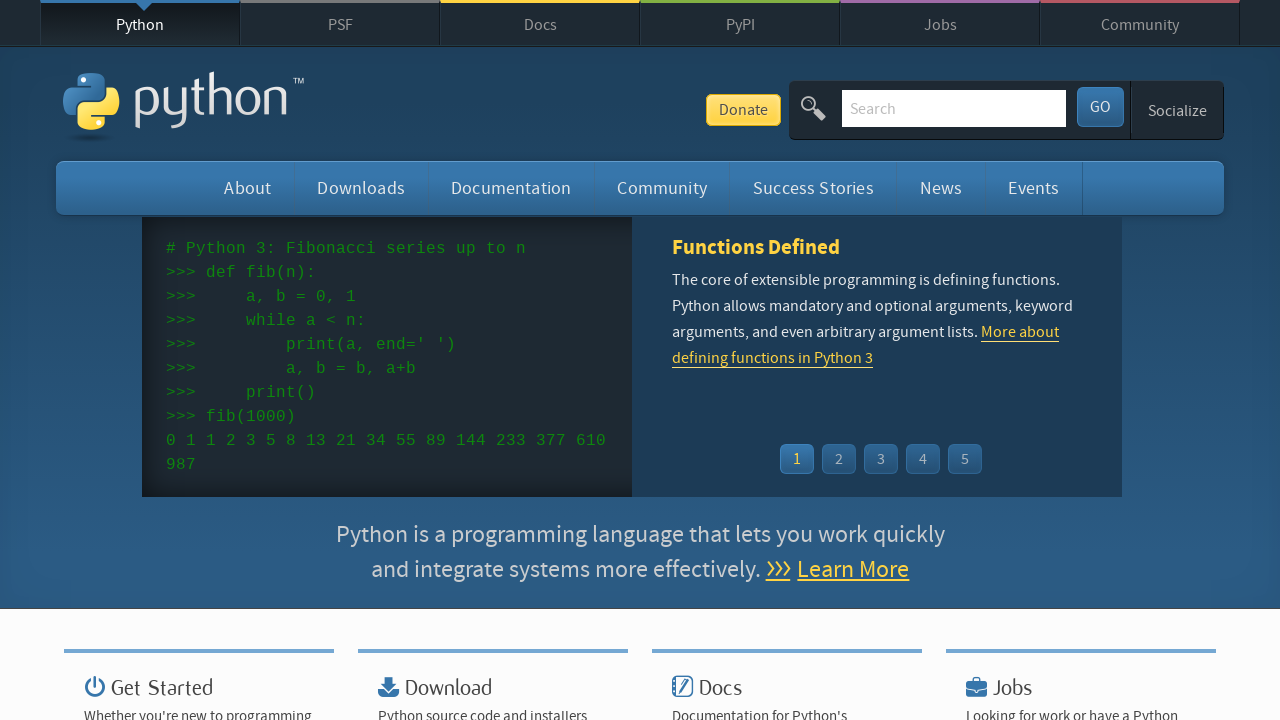

Filled search box with 'selenium' on input[name='q']
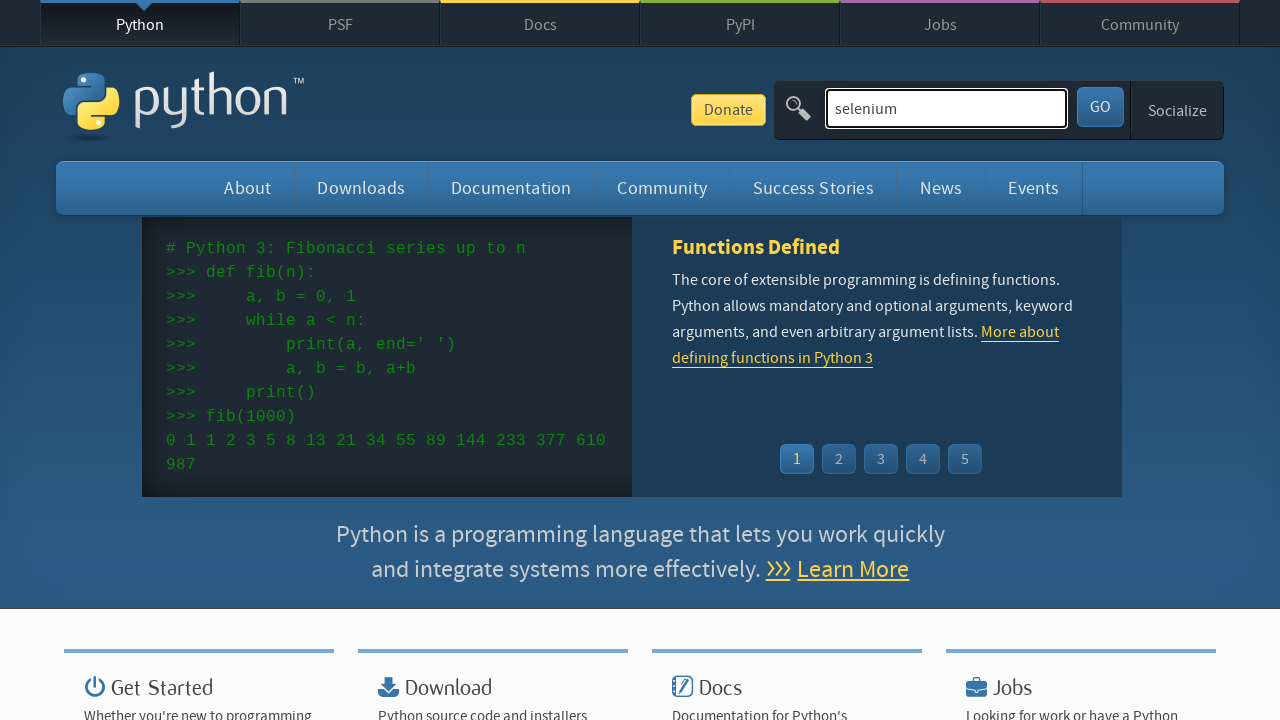

Pressed Enter to submit search query on input[name='q']
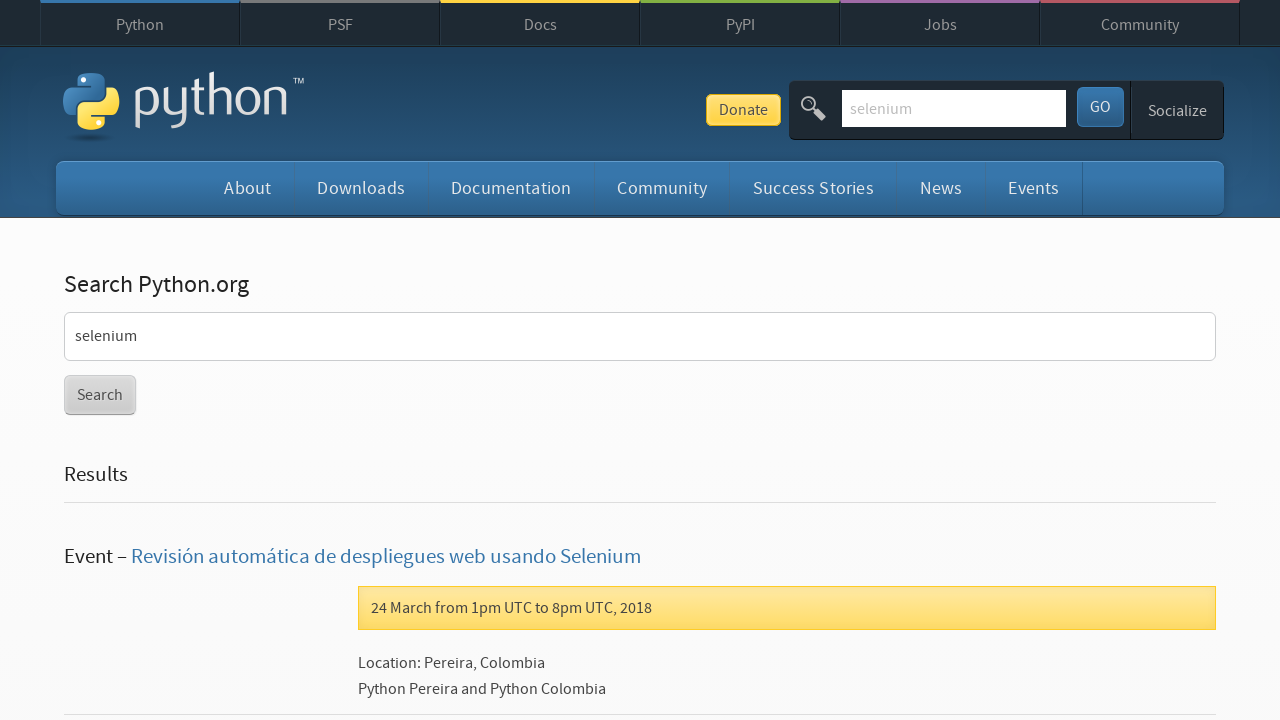

Search results loaded and network idle
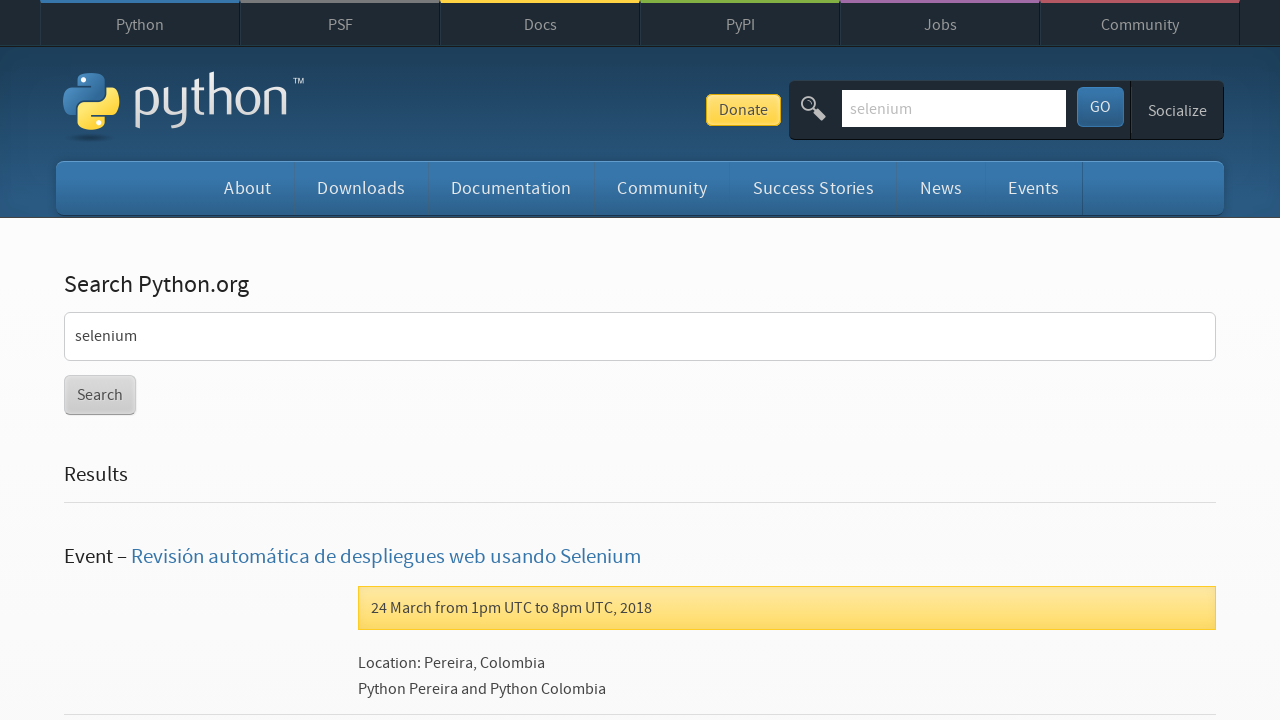

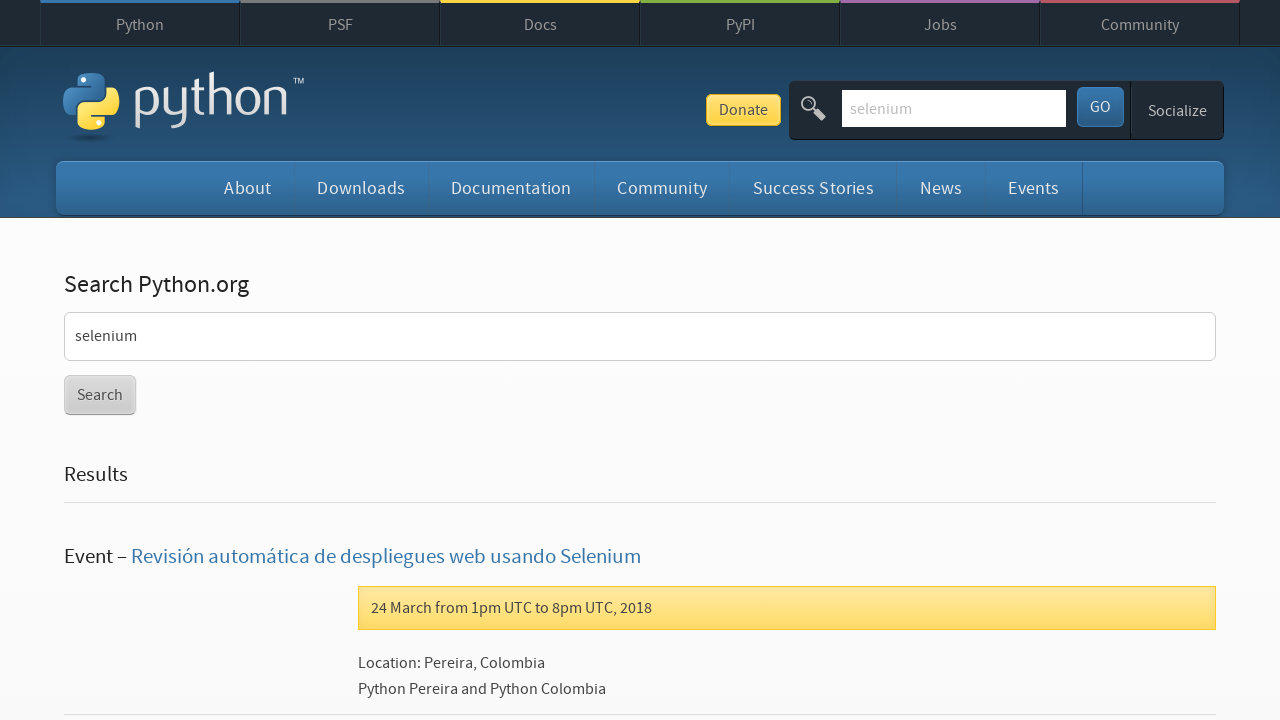